Tests jQuery UI tooltip functionality by filling an age field, triggering the tooltip with keyboard navigation and mouse hover, and verifying the tooltip content appears

Starting URL: https://jqueryui.com/tooltip/

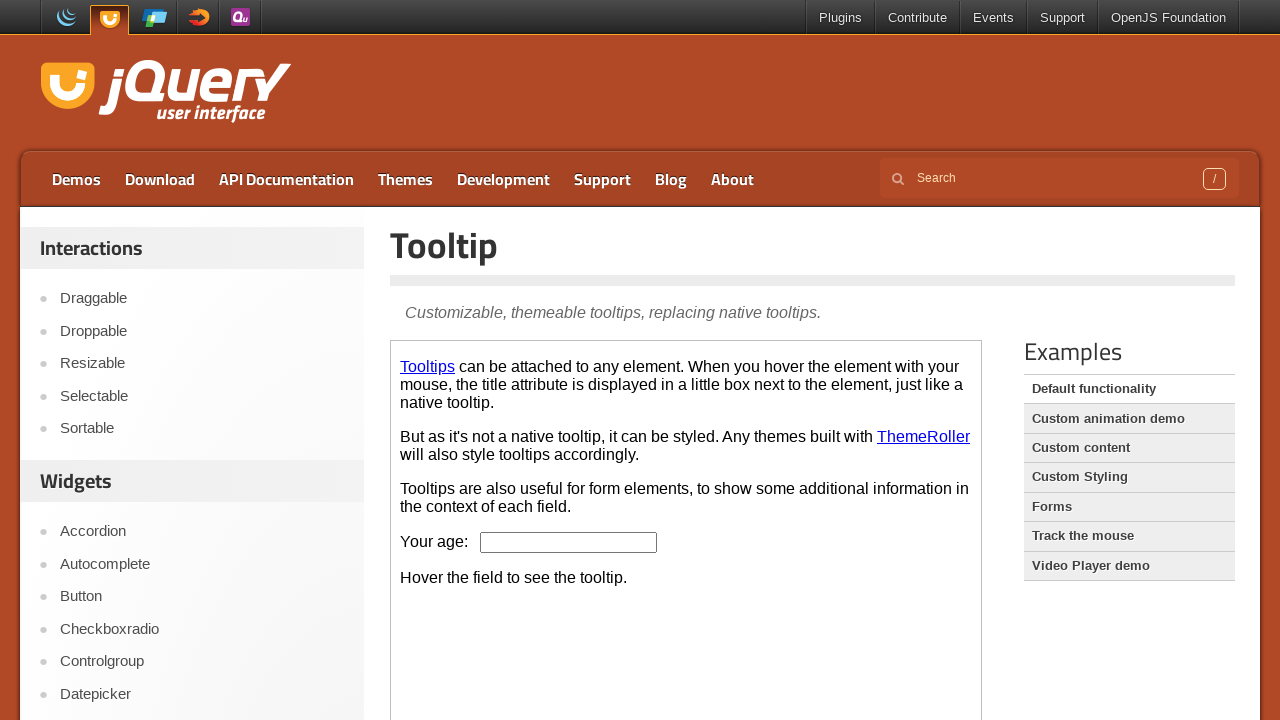

Located the demo iframe
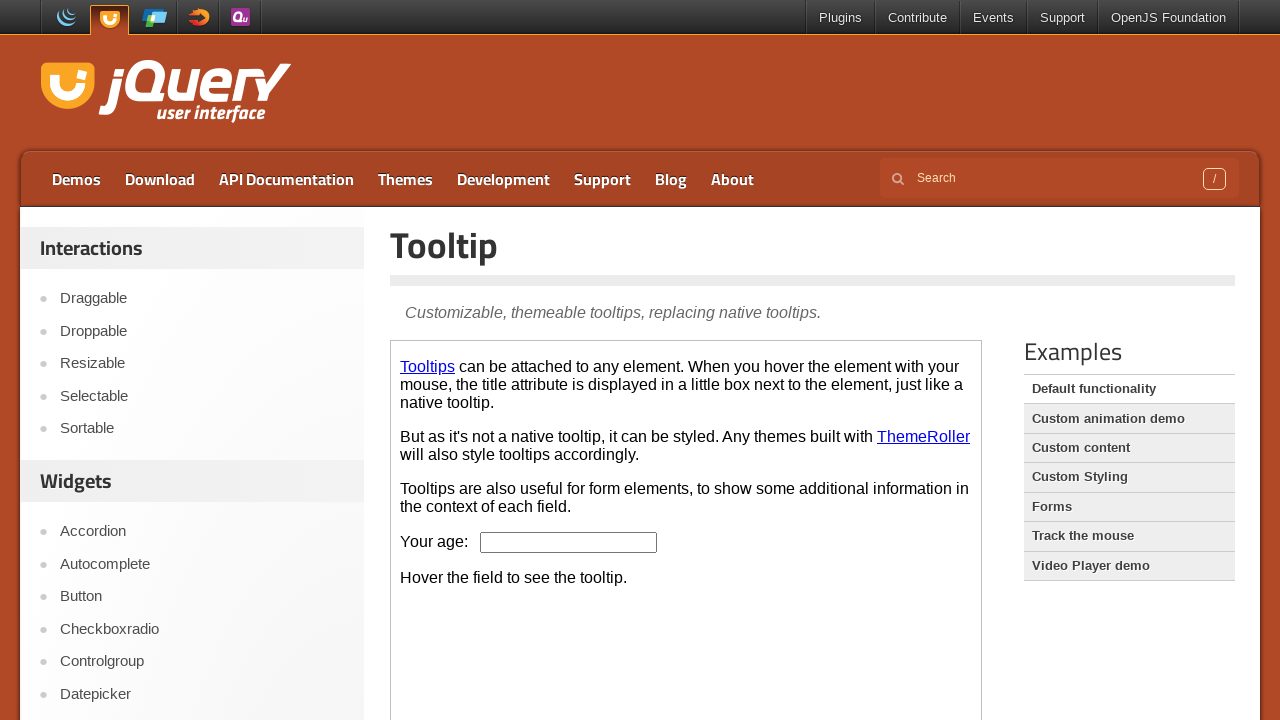

Filled age field with '20' on .demo-frame >> internal:control=enter-frame >> #age
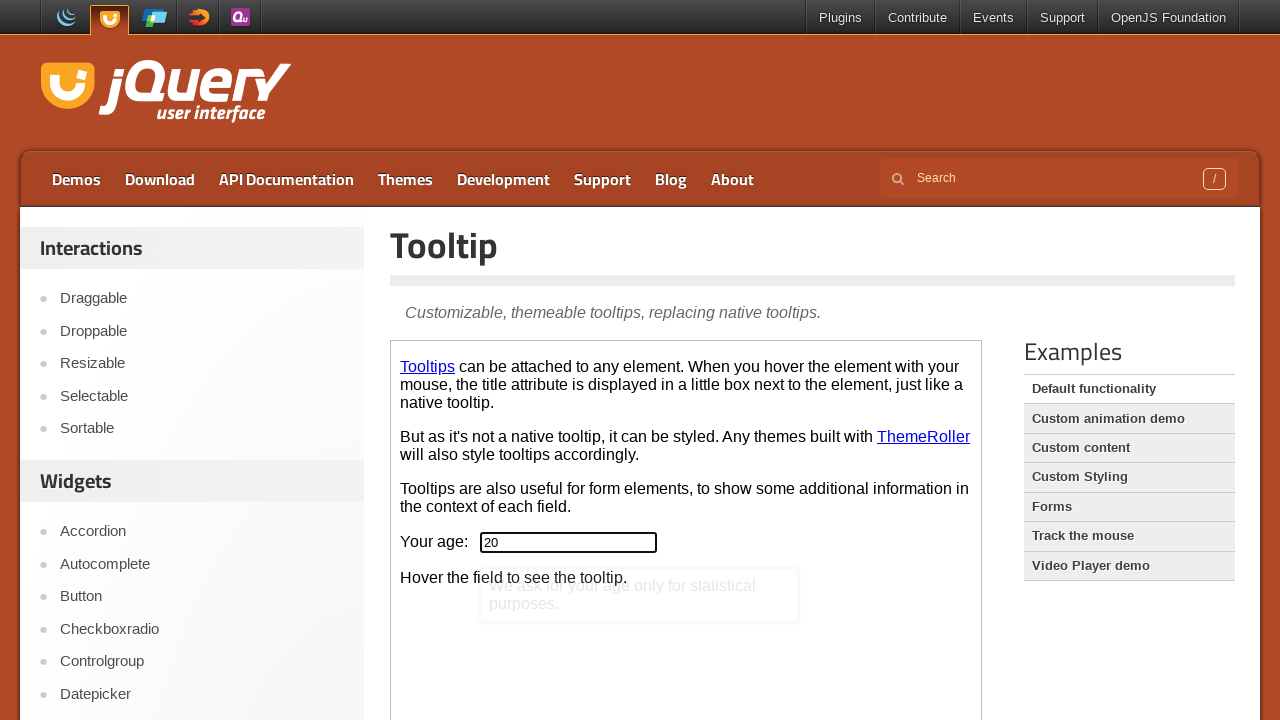

Pressed ArrowDown key to trigger tooltip with keyboard navigation on .demo-frame >> internal:control=enter-frame >> #age
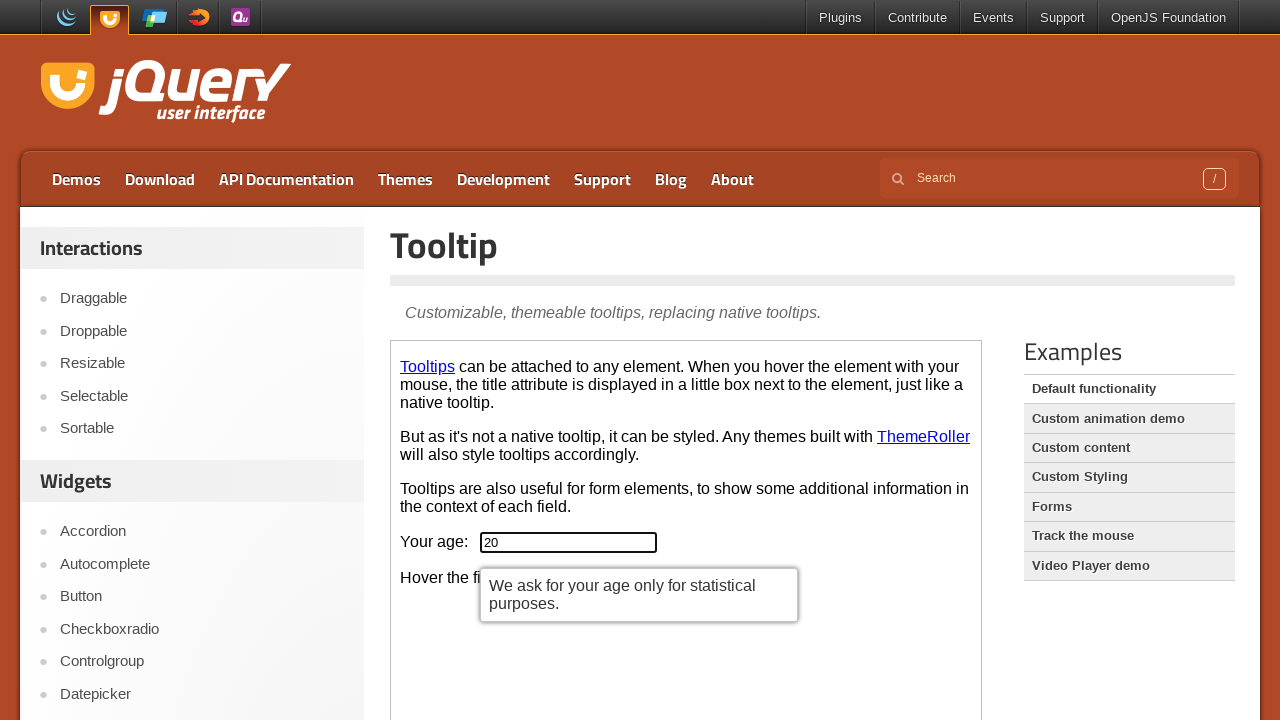

Hovered over age field to ensure tooltip display at (569, 542) on .demo-frame >> internal:control=enter-frame >> #age
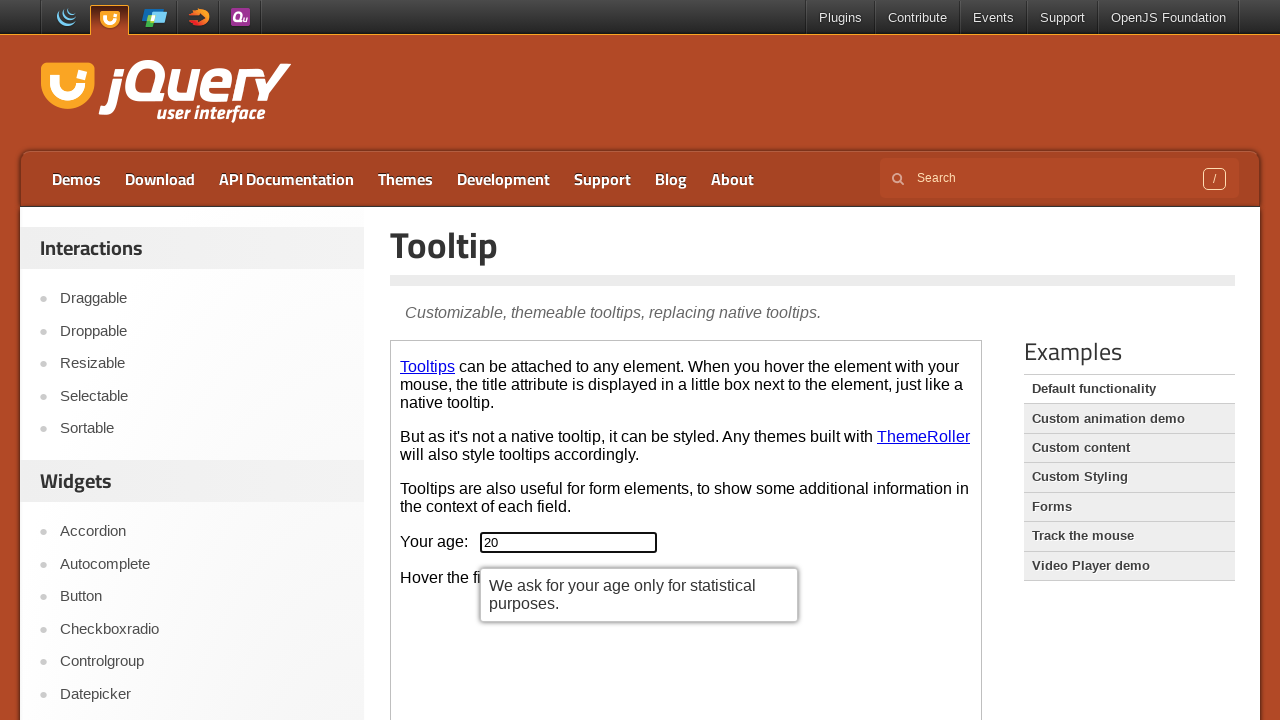

Verified tooltip content is visible
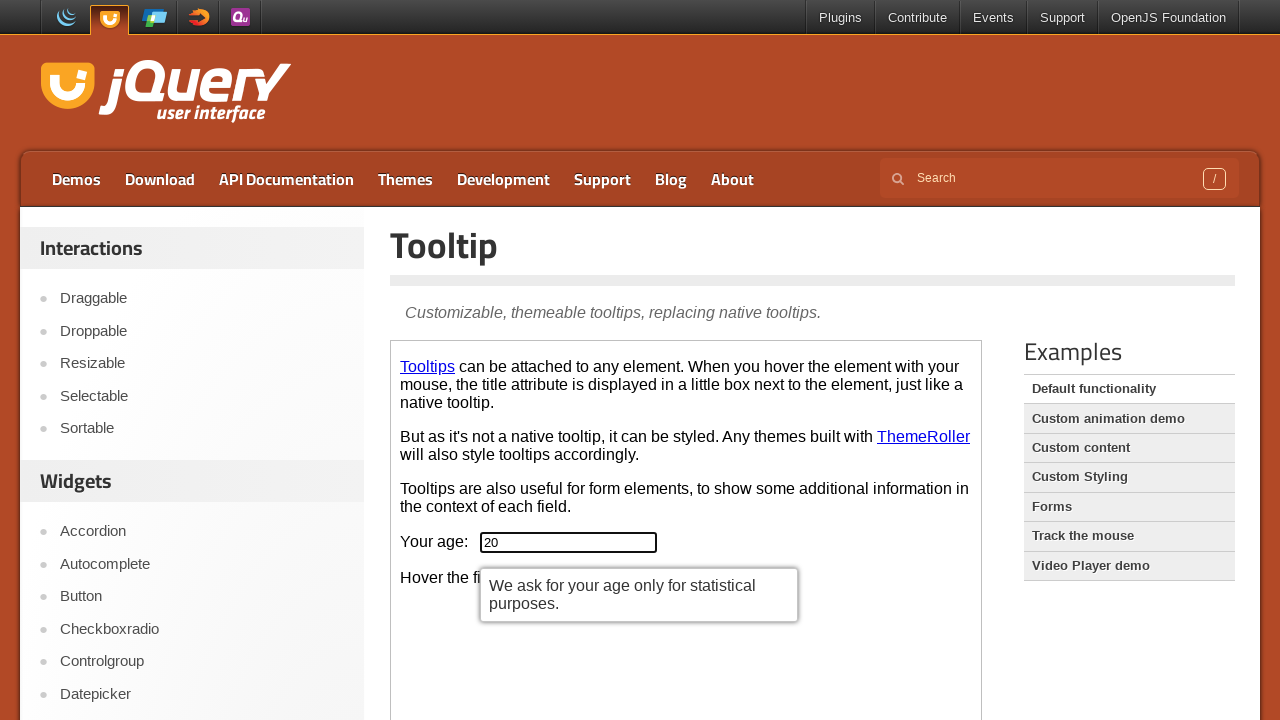

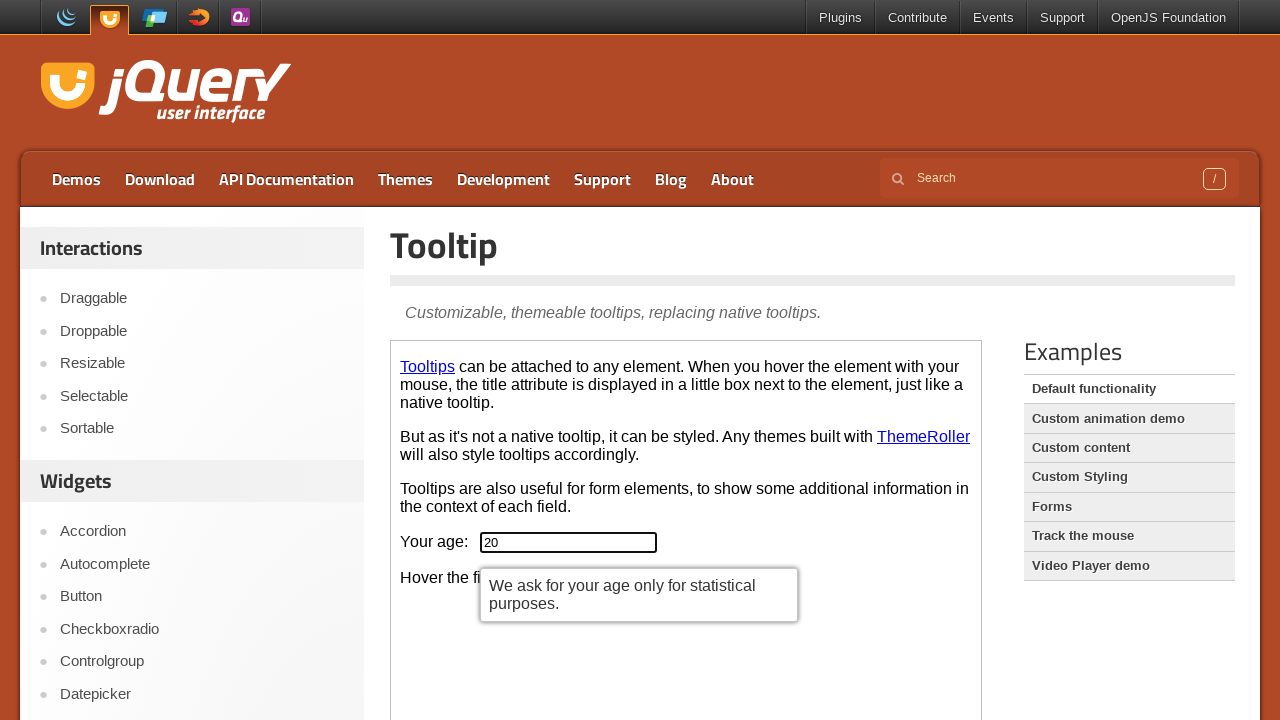